Tests navigation menu hover functionality by hovering over Desktops menu, then hovering over Mac submenu and clicking it

Starting URL: https://naveenautomationlabs.com/opencart/

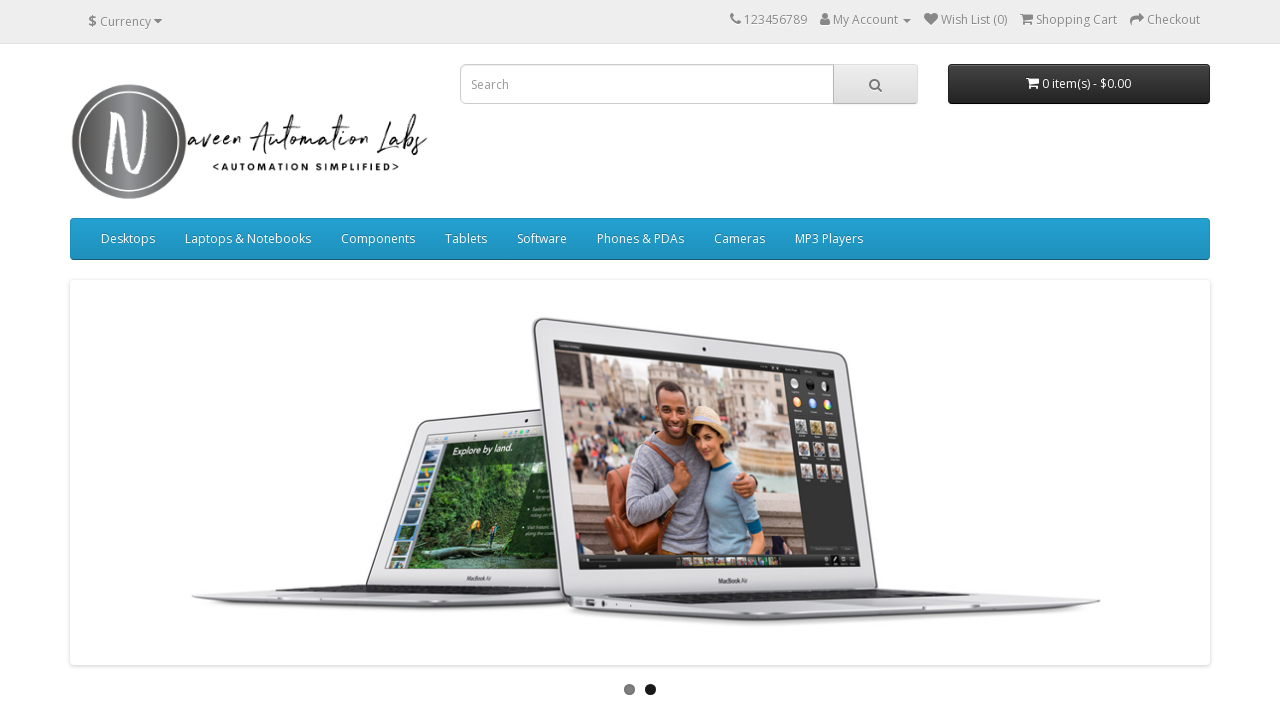

Located Desktops menu element
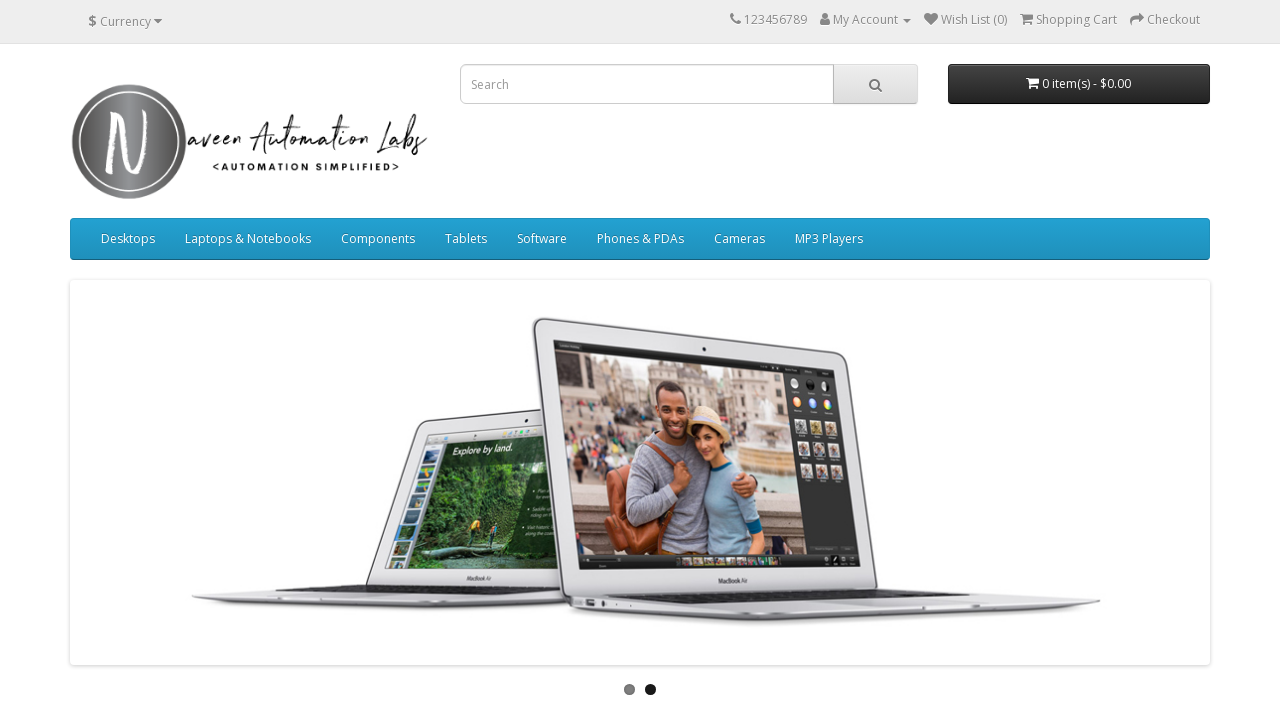

Hovered over Desktops menu to reveal submenu at (128, 239) on xpath=//a[normalize-space()='Desktops']
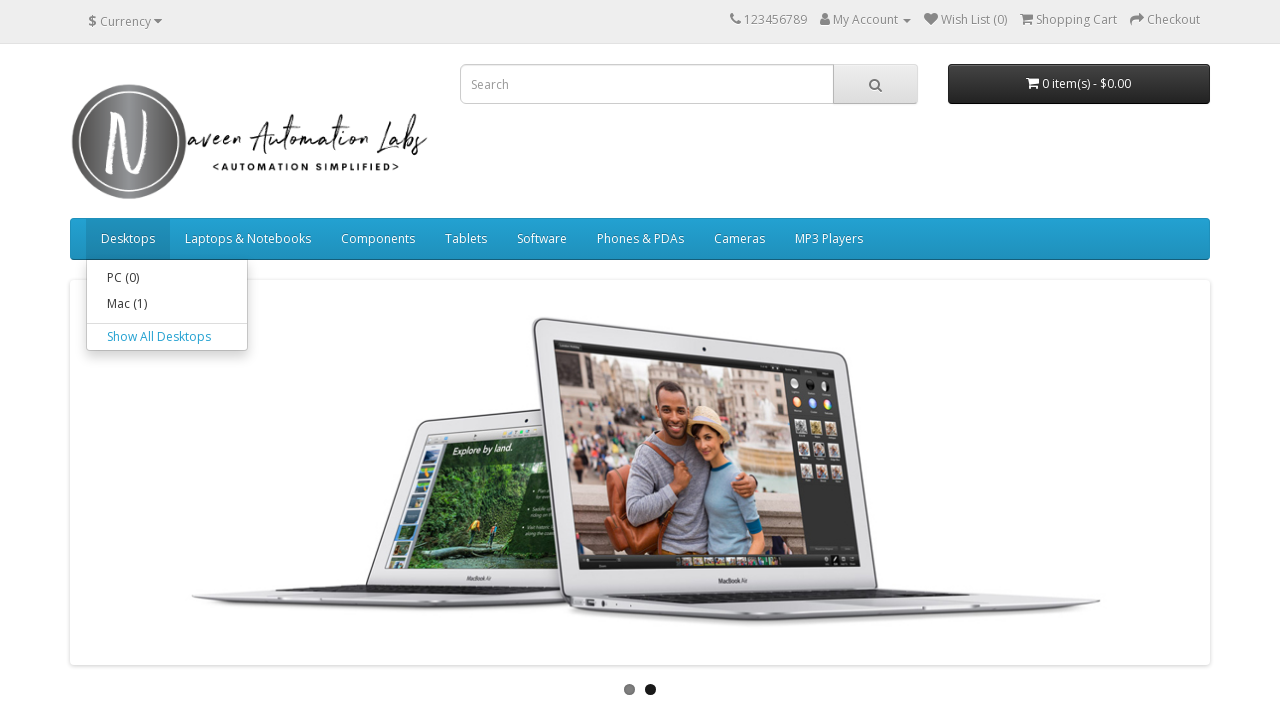

Located Mac submenu element
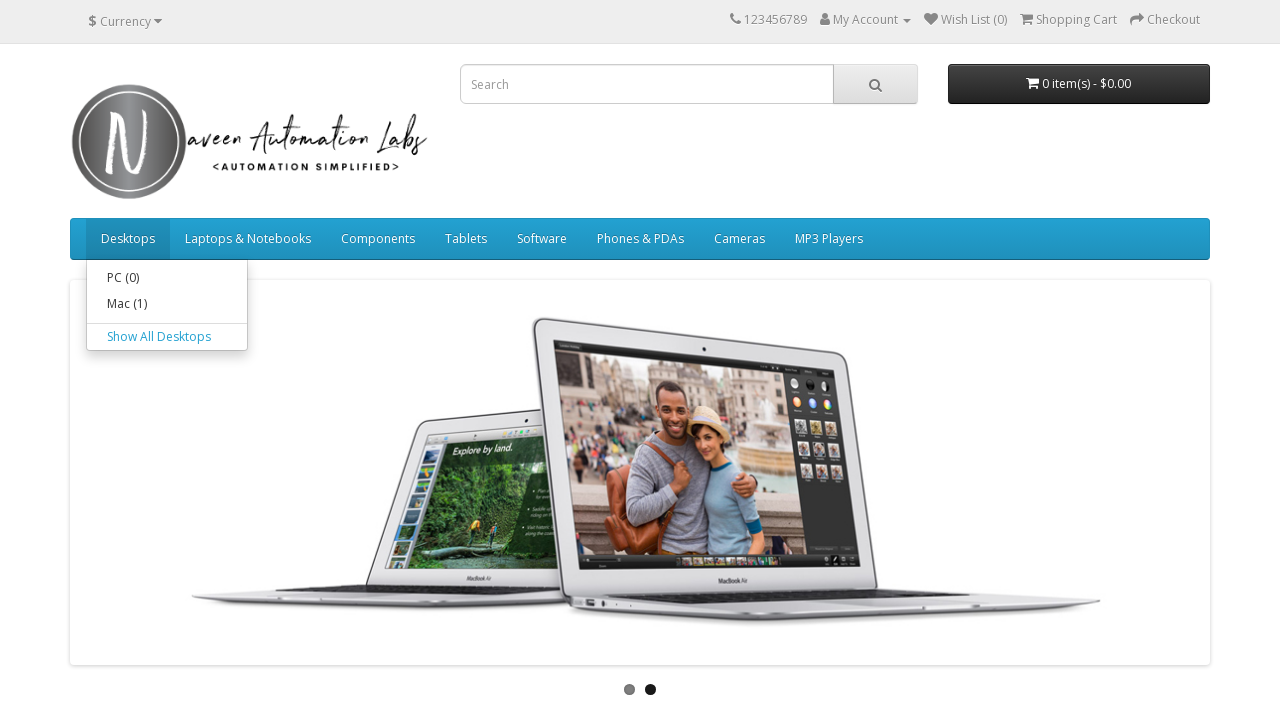

Hovered over Mac submenu item at (167, 304) on xpath=//a[normalize-space()='Mac (1)']
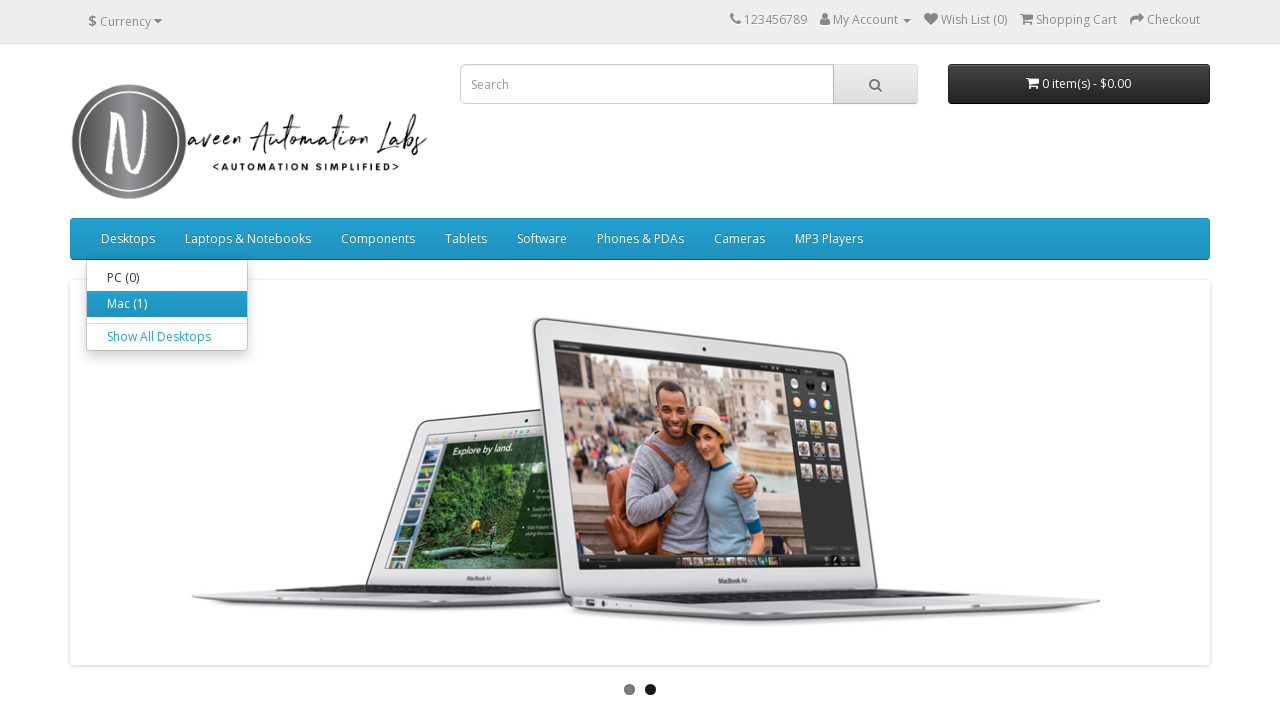

Clicked on Mac submenu to navigate to Mac products page at (167, 304) on xpath=//a[normalize-space()='Mac (1)']
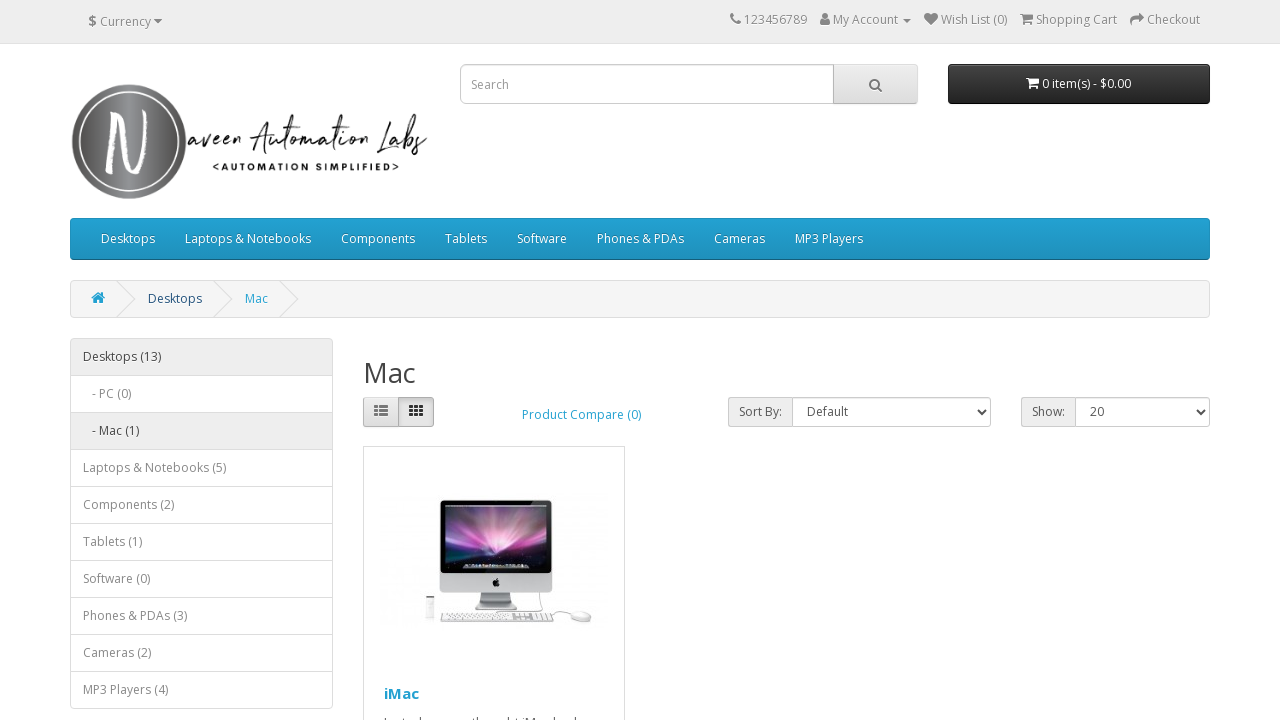

Page finished loading (networkidle state reached)
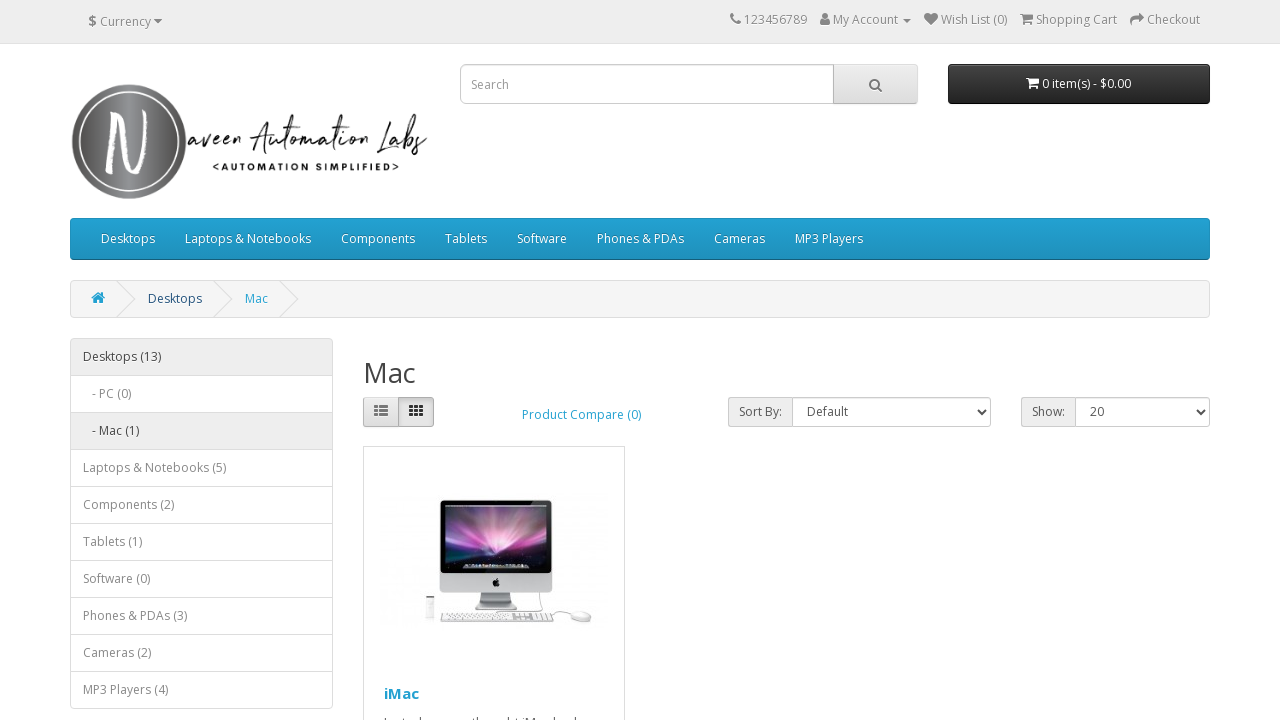

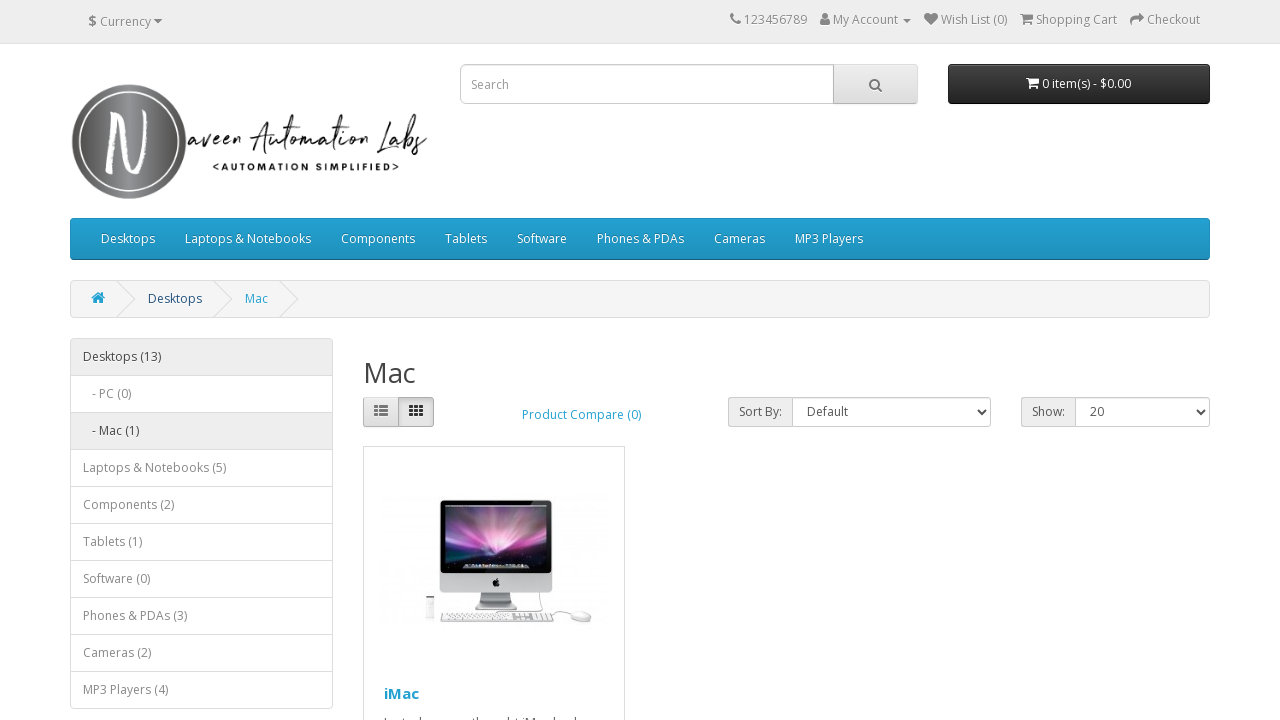